Tests postal code search functionality on geonames.org by entering a US zip code and submitting the search form, then verifying results are displayed.

Starting URL: http://www.geonames.org/postalcode-search.html?q=&country=US

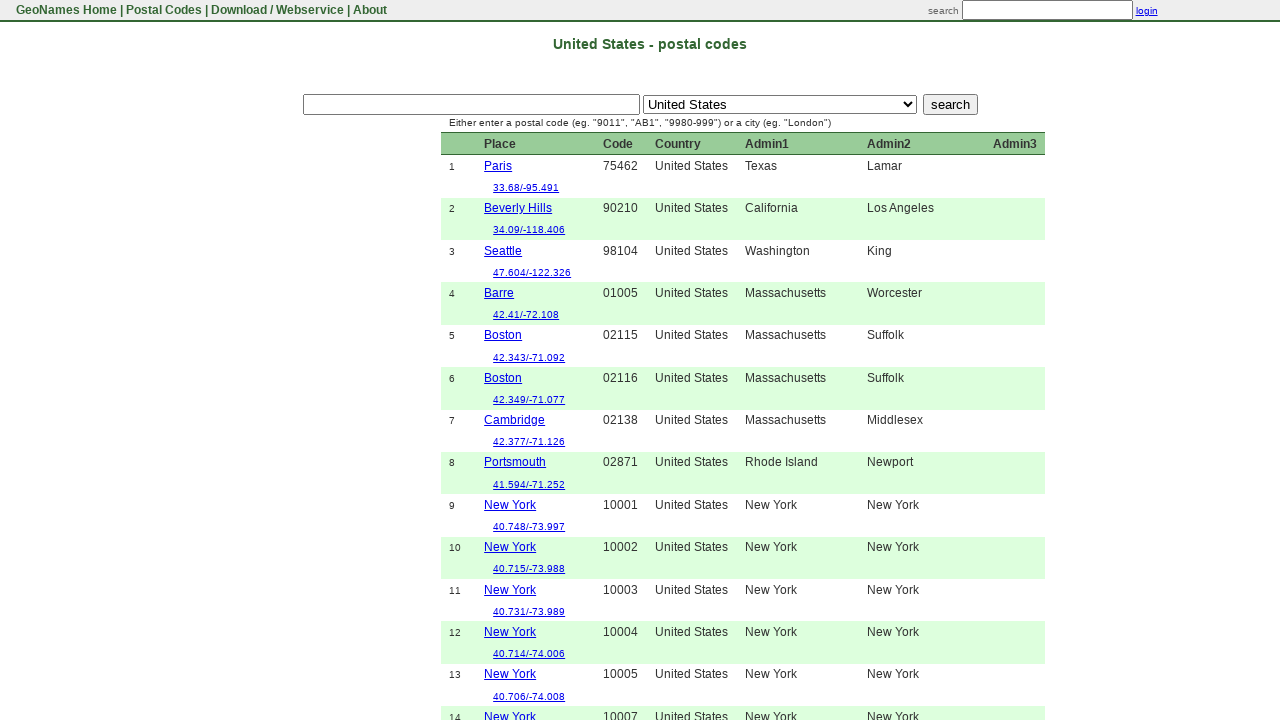

Cleared the search input field on input[name='q']
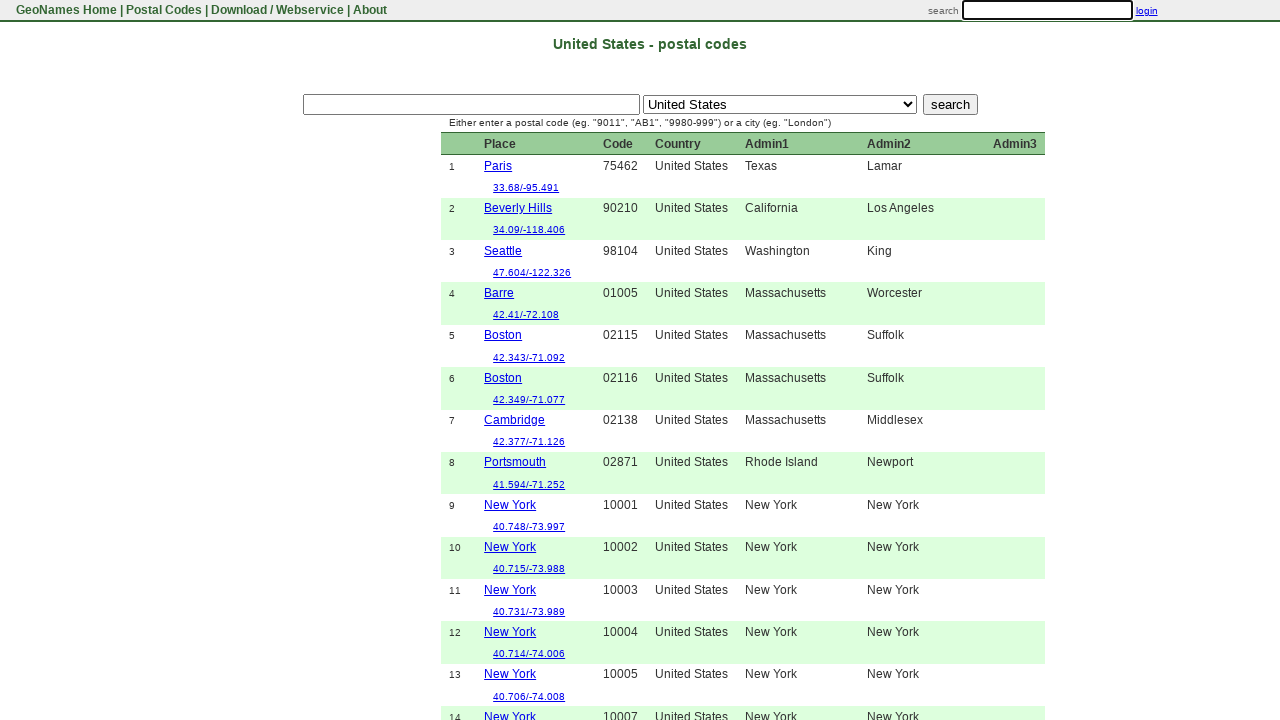

Entered zip code 90210 in search field on input[name='q']
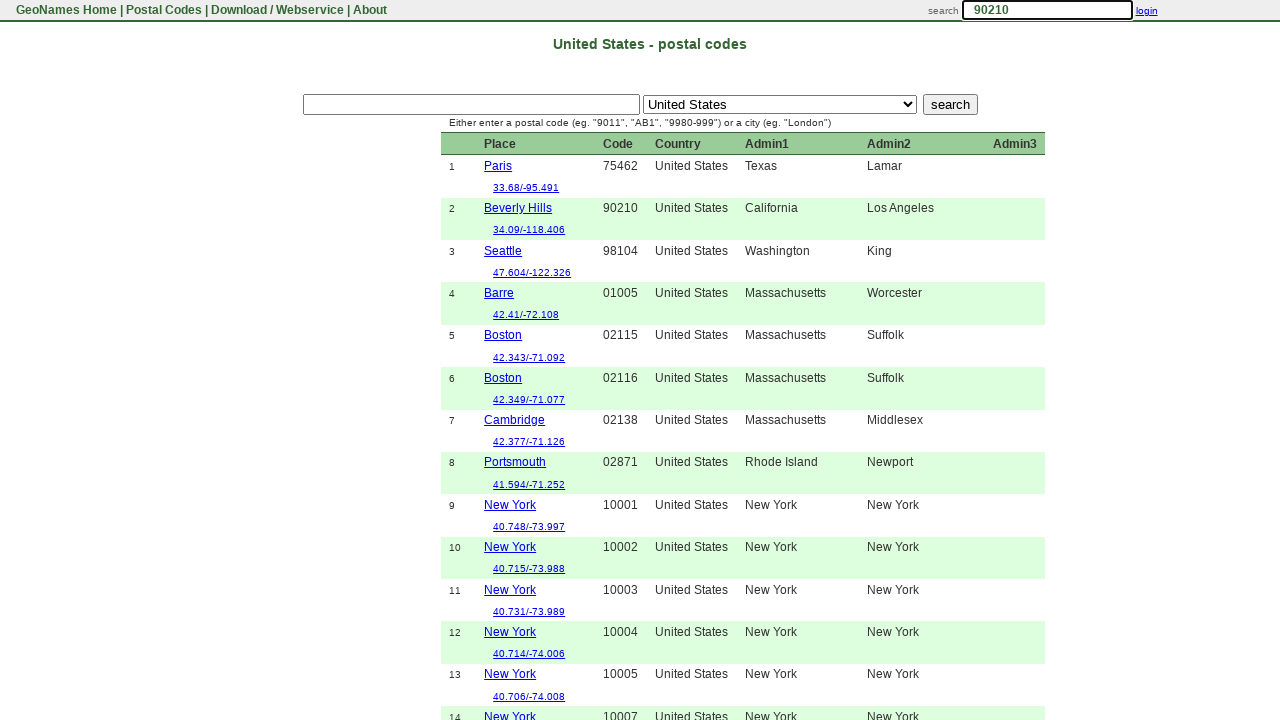

Clicked search button to submit postal code search at (950, 105) on input[value='search']
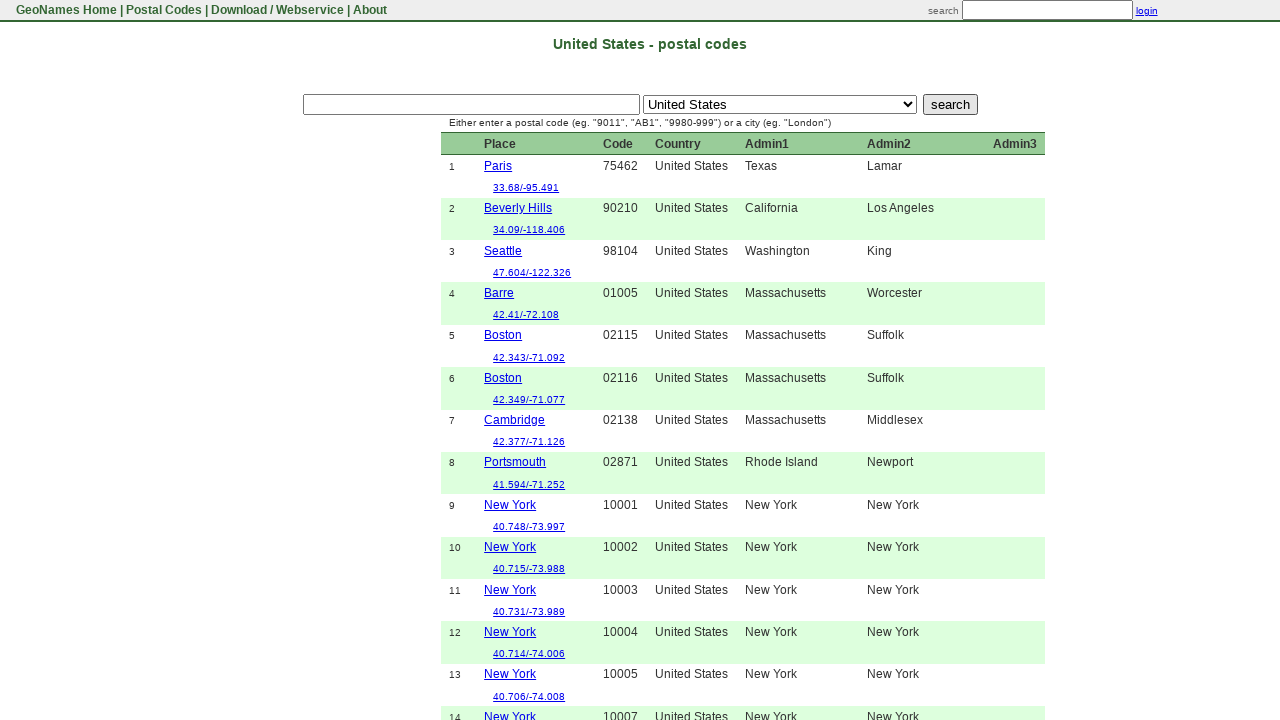

Search results loaded and displayed
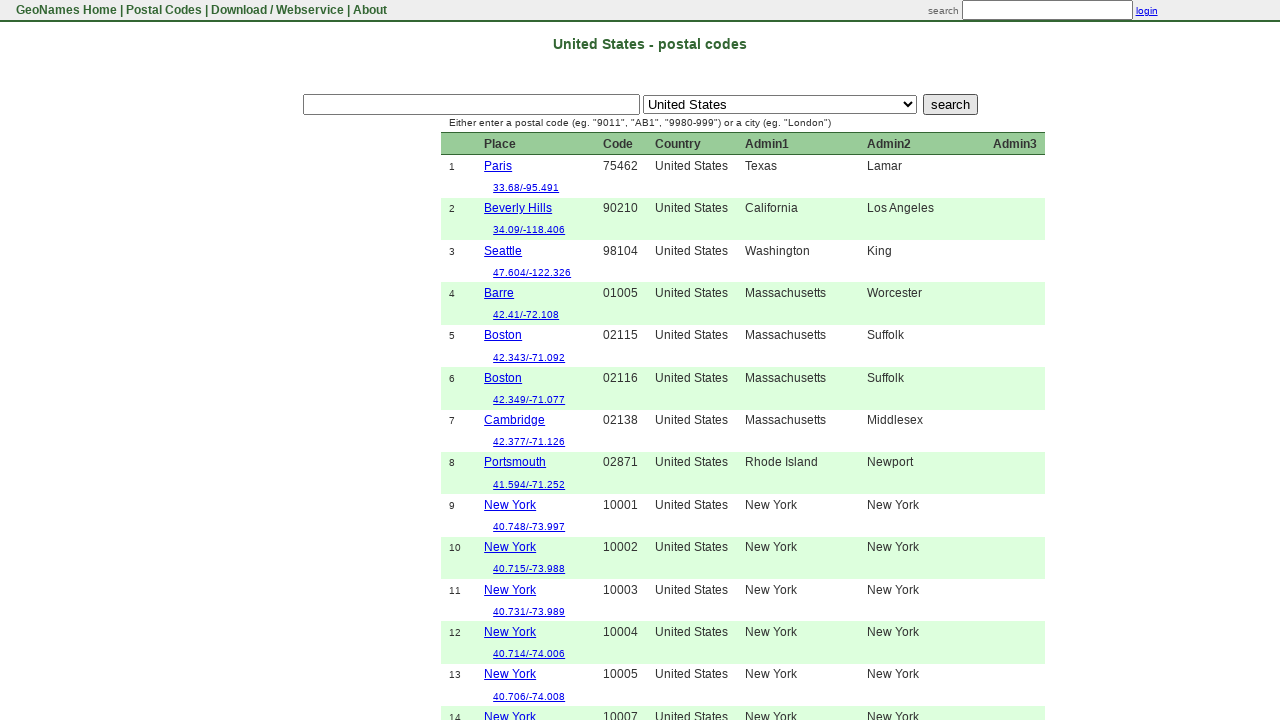

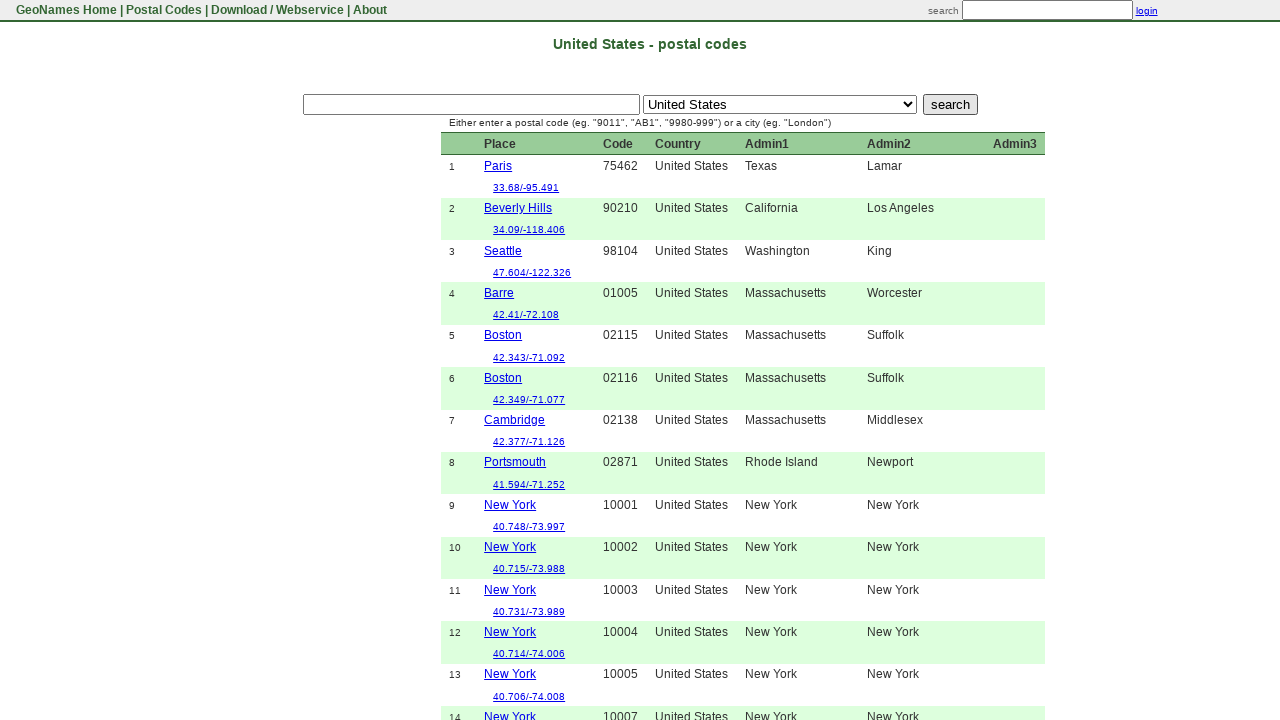